Validates that the OrangeHRM page title is correctly set to "OrangeHRM"

Starting URL: https://opensource-demo.orangehrmlive.com/

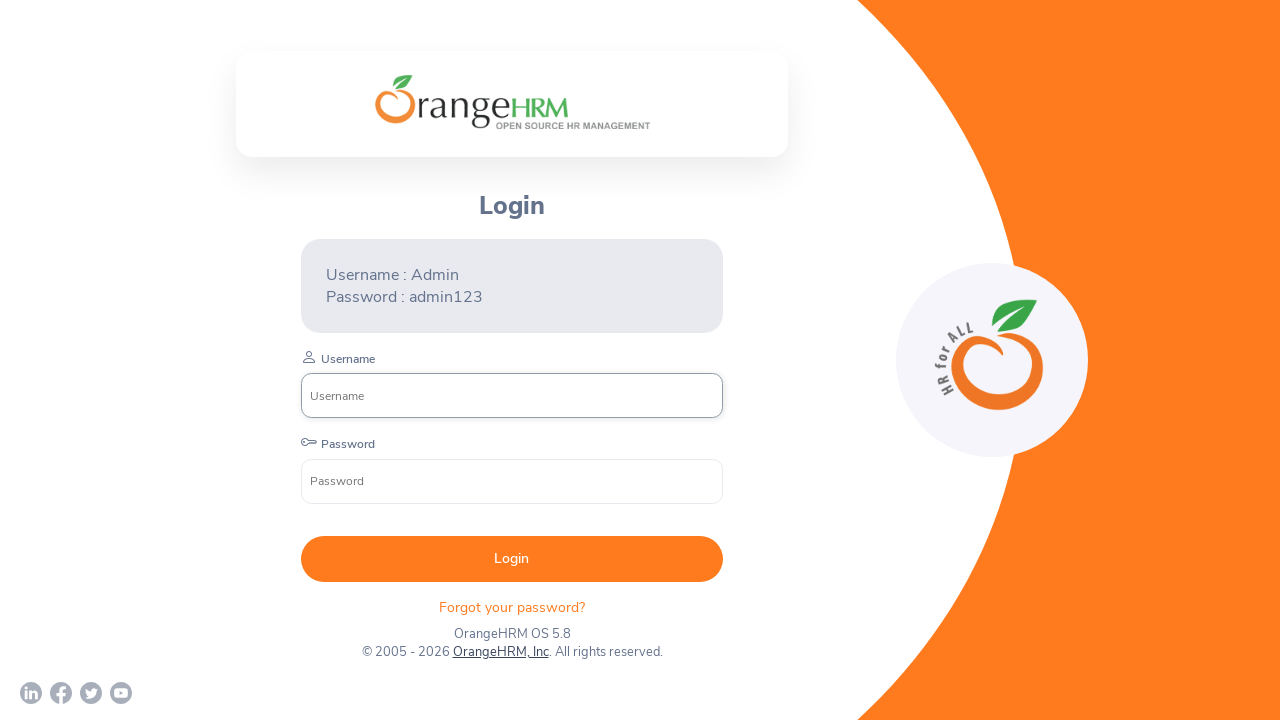

Waited for page to reach domcontentloaded state
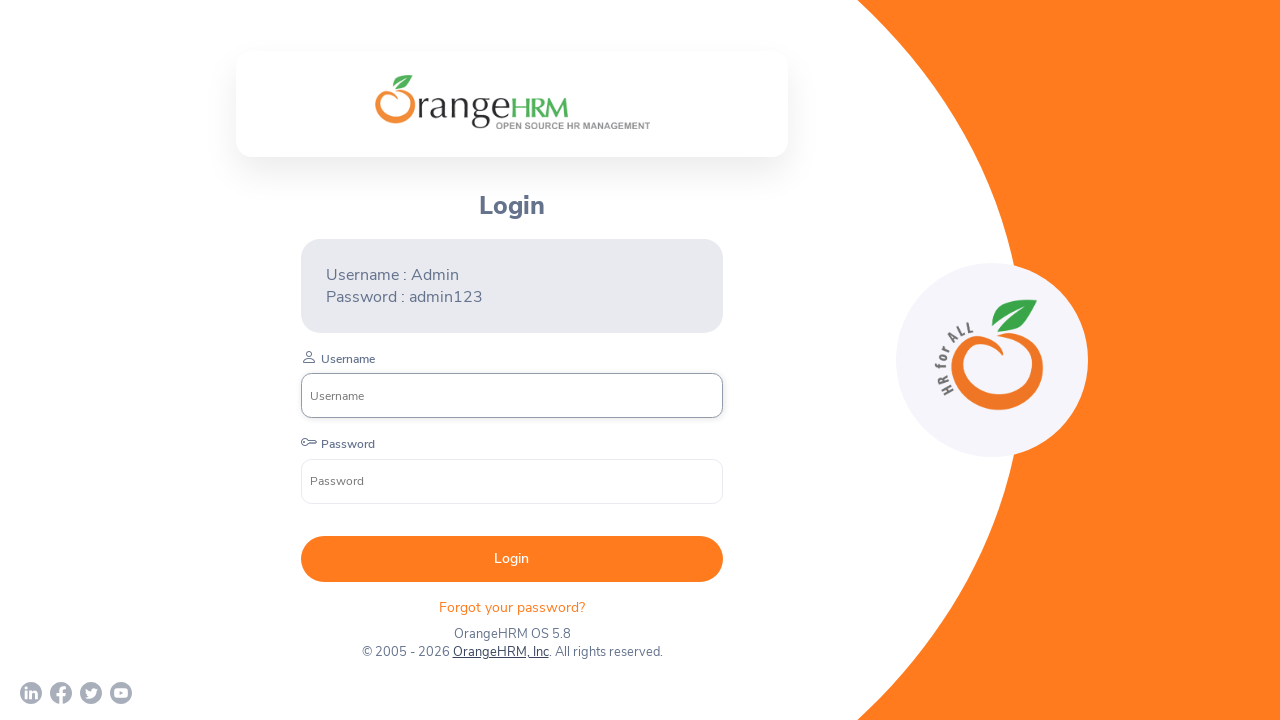

Verified page title is 'OrangeHRM'
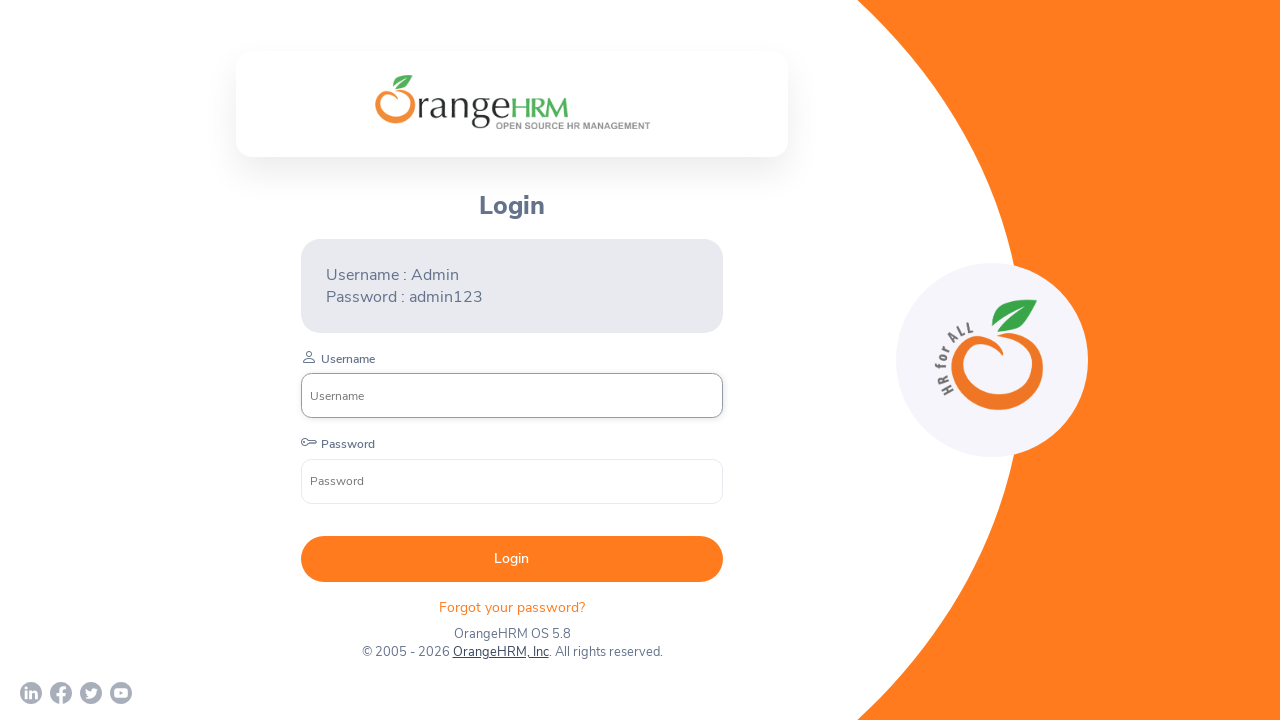

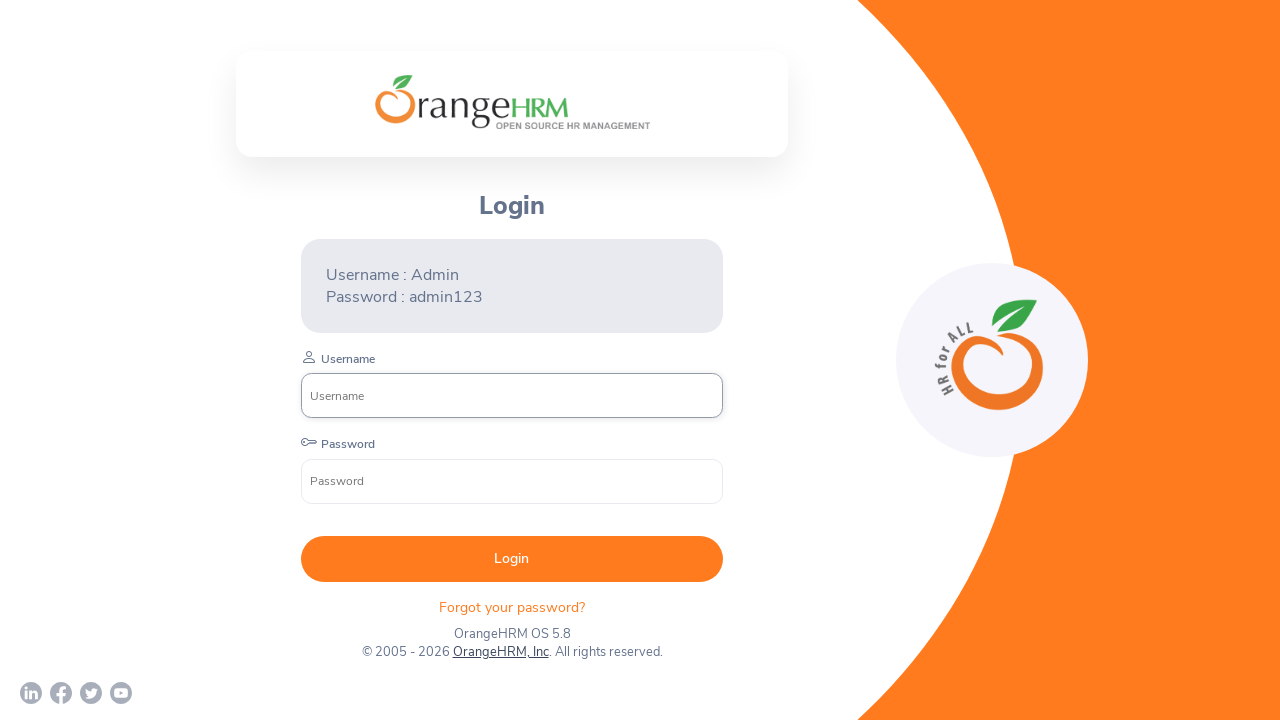